Tests drag and drop functionality by dragging an element to specific coordinates using offset

Starting URL: https://jqueryui.com/droppable/

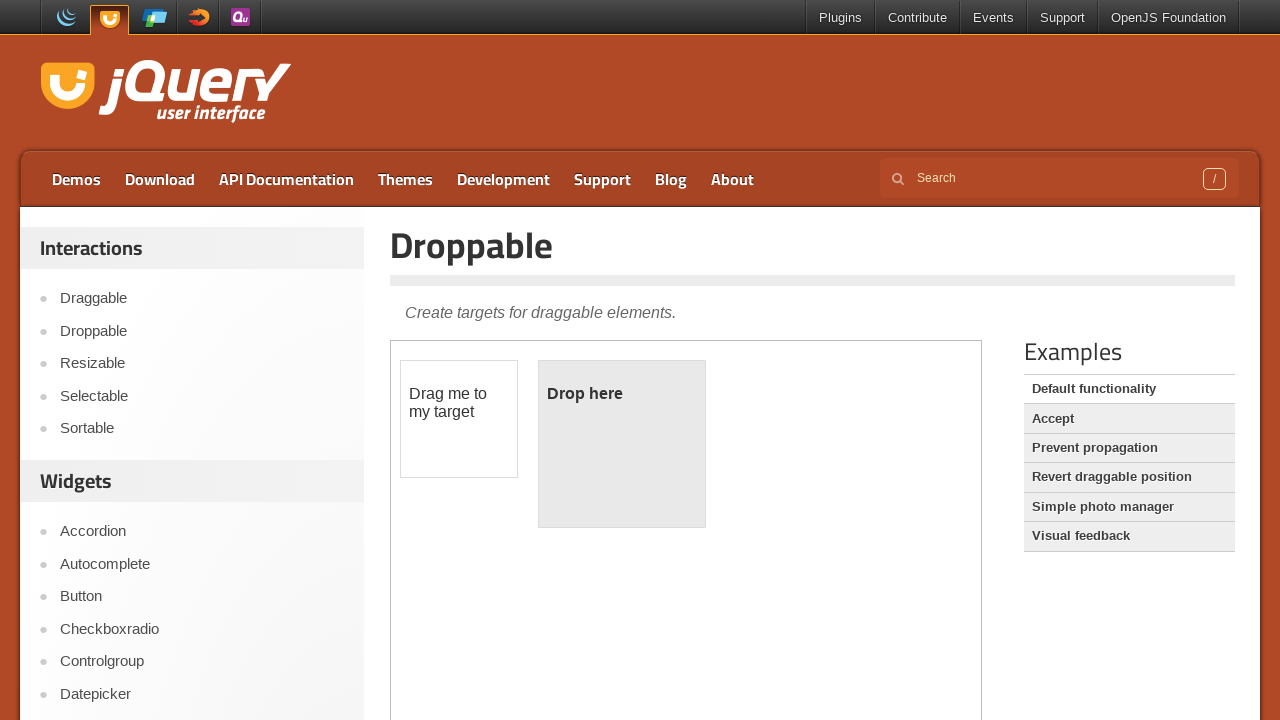

Located iframe containing drag and drop elements
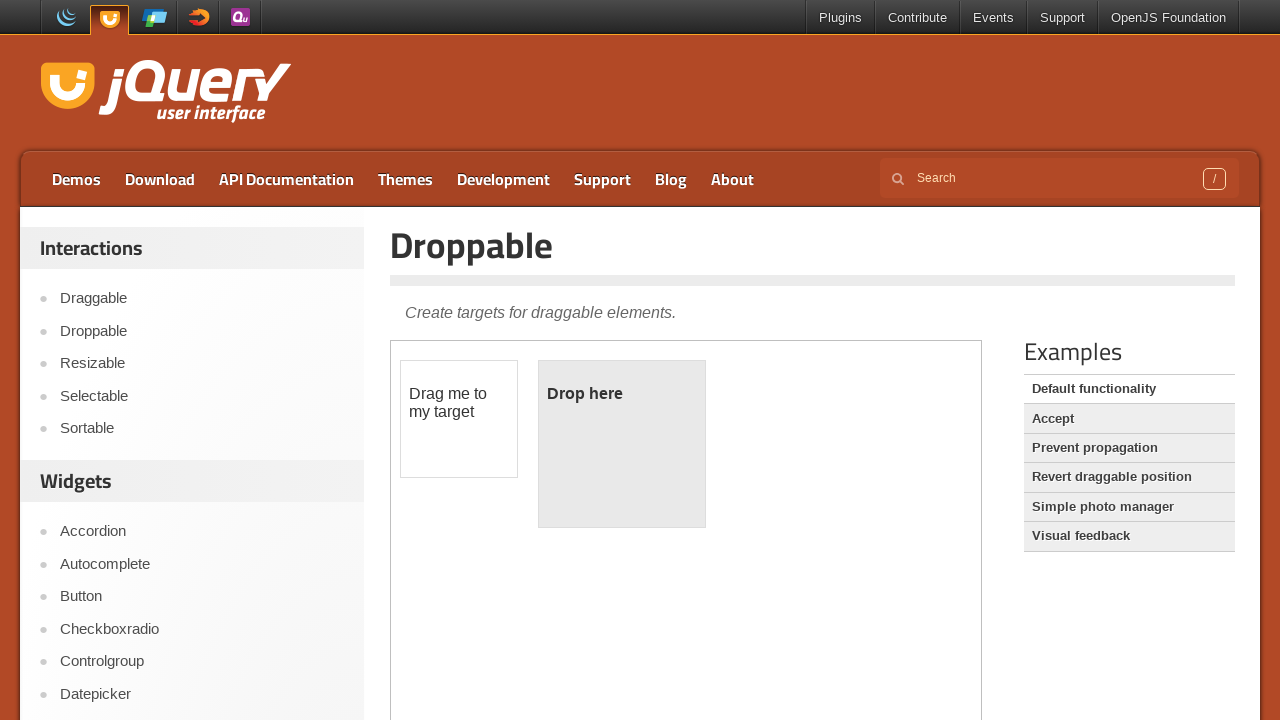

Located draggable element with id 'draggable'
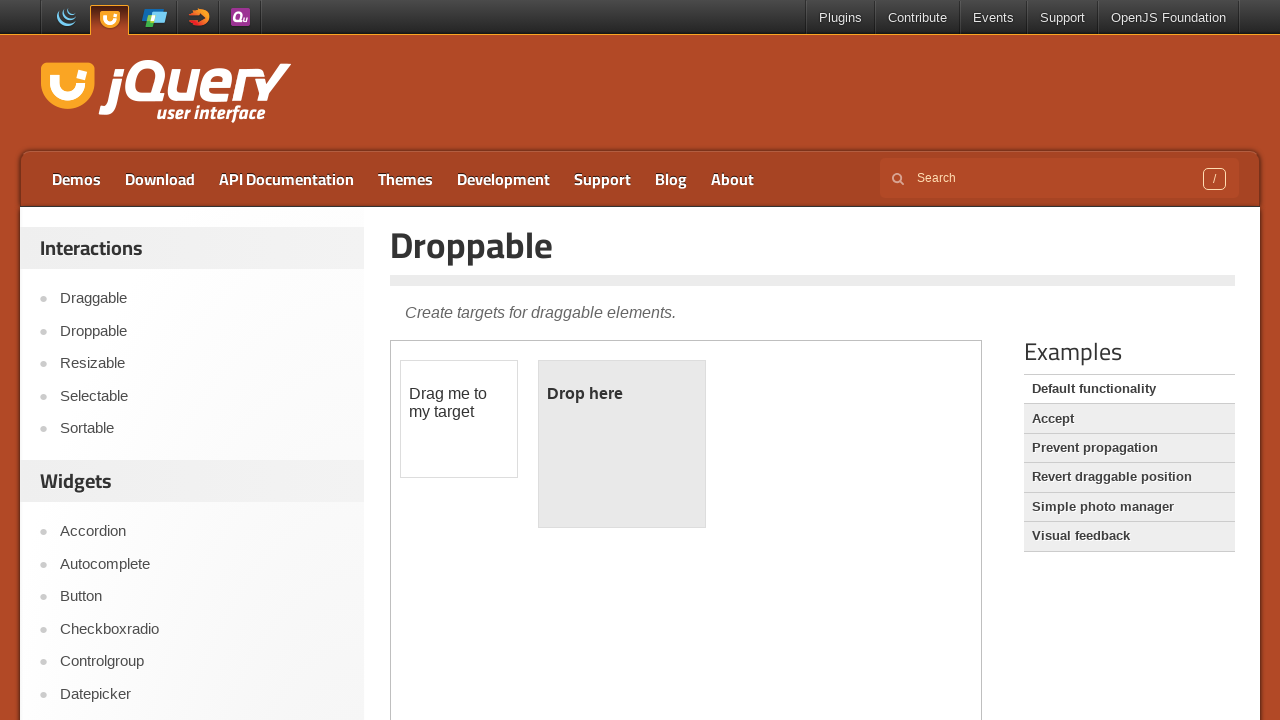

Retrieved bounding box coordinates of draggable element
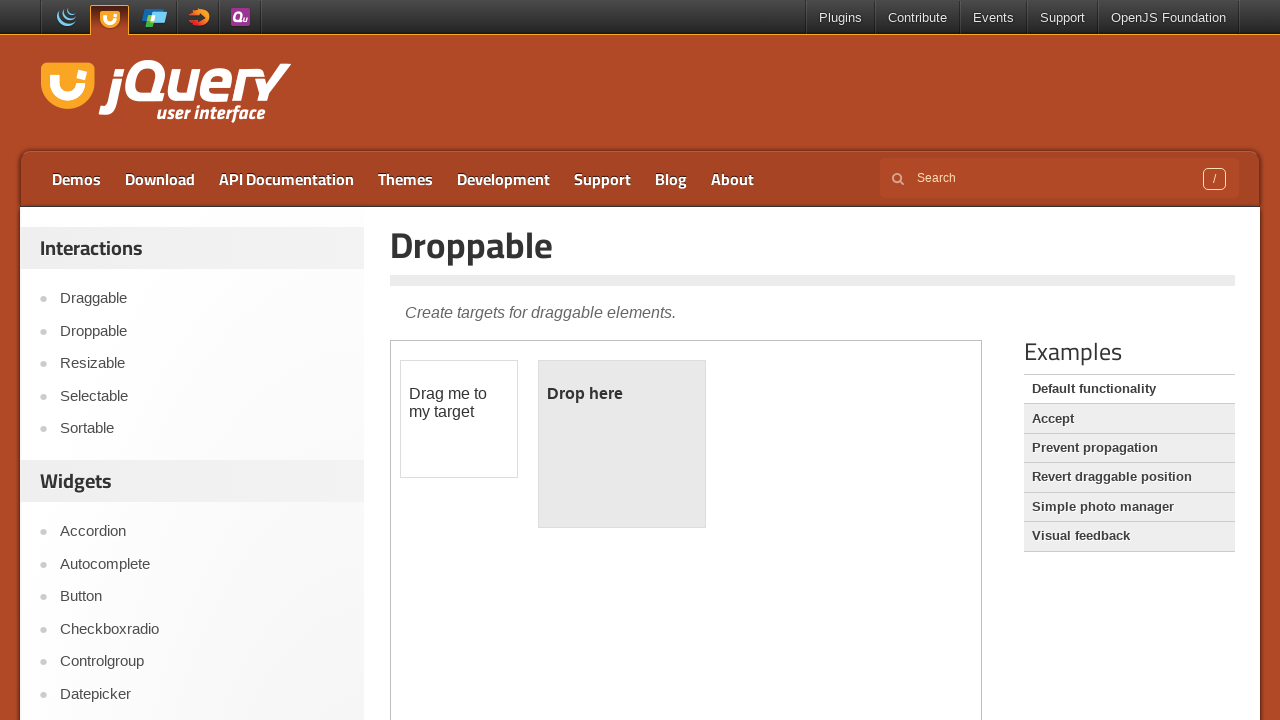

Moved mouse to center of draggable element at (459, 419)
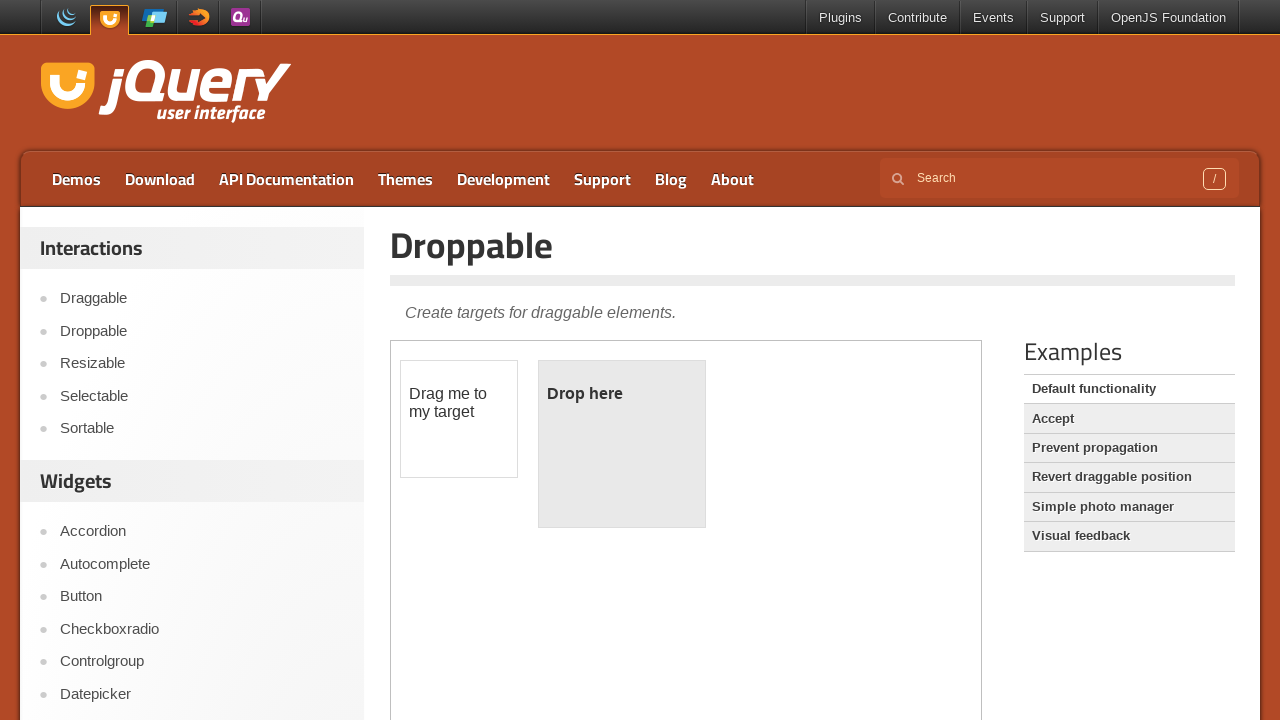

Pressed mouse button down to initiate drag at (459, 419)
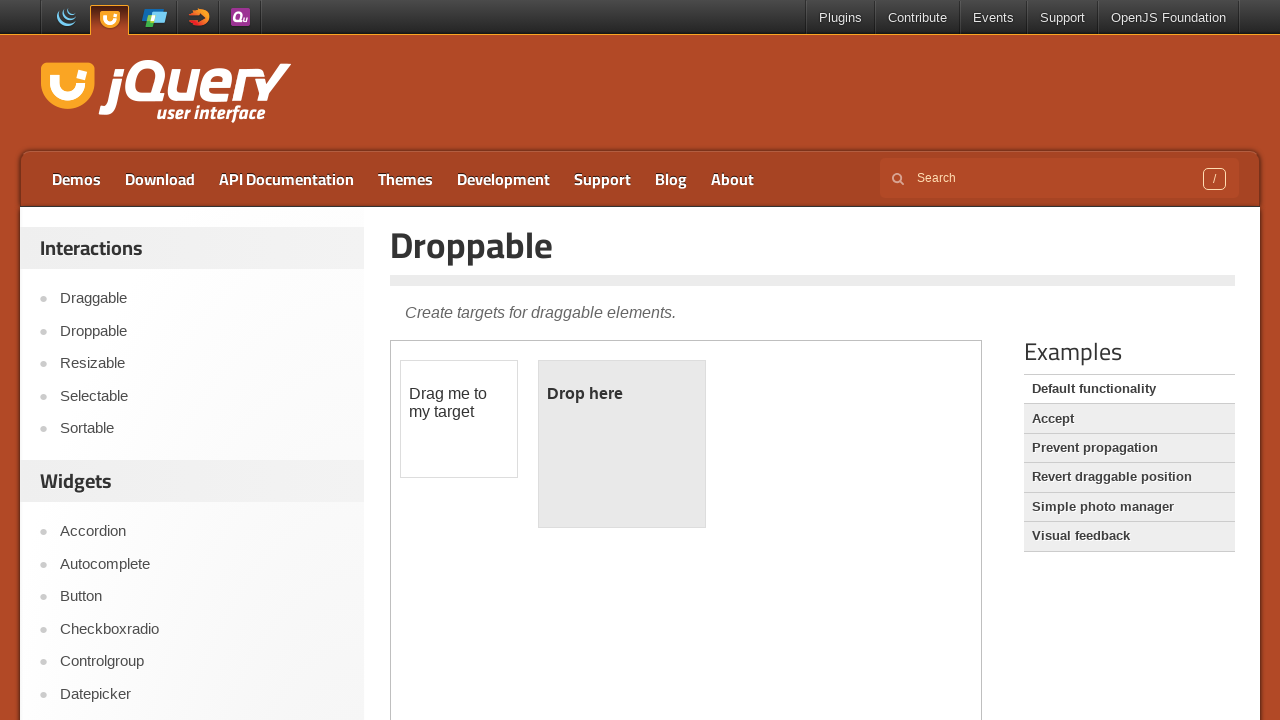

Dragged element by offset (105px right, 28px down) at (564, 447)
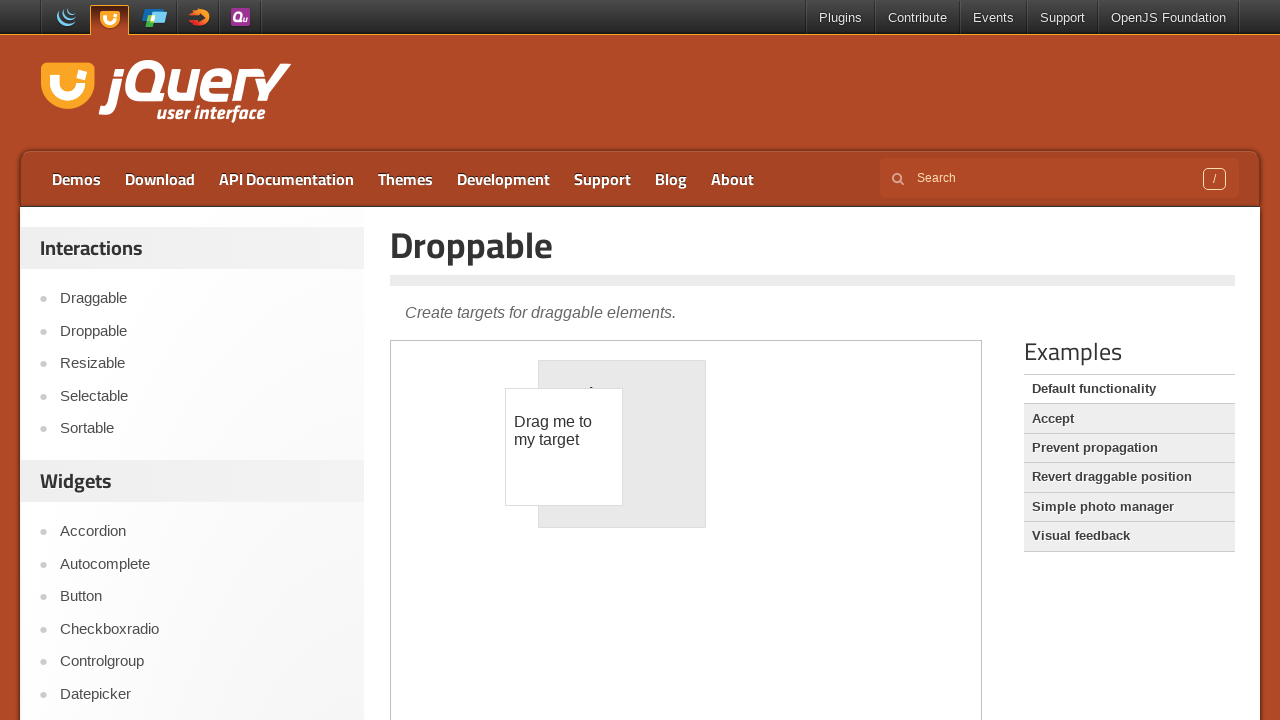

Released mouse button to complete drag and drop operation at (564, 447)
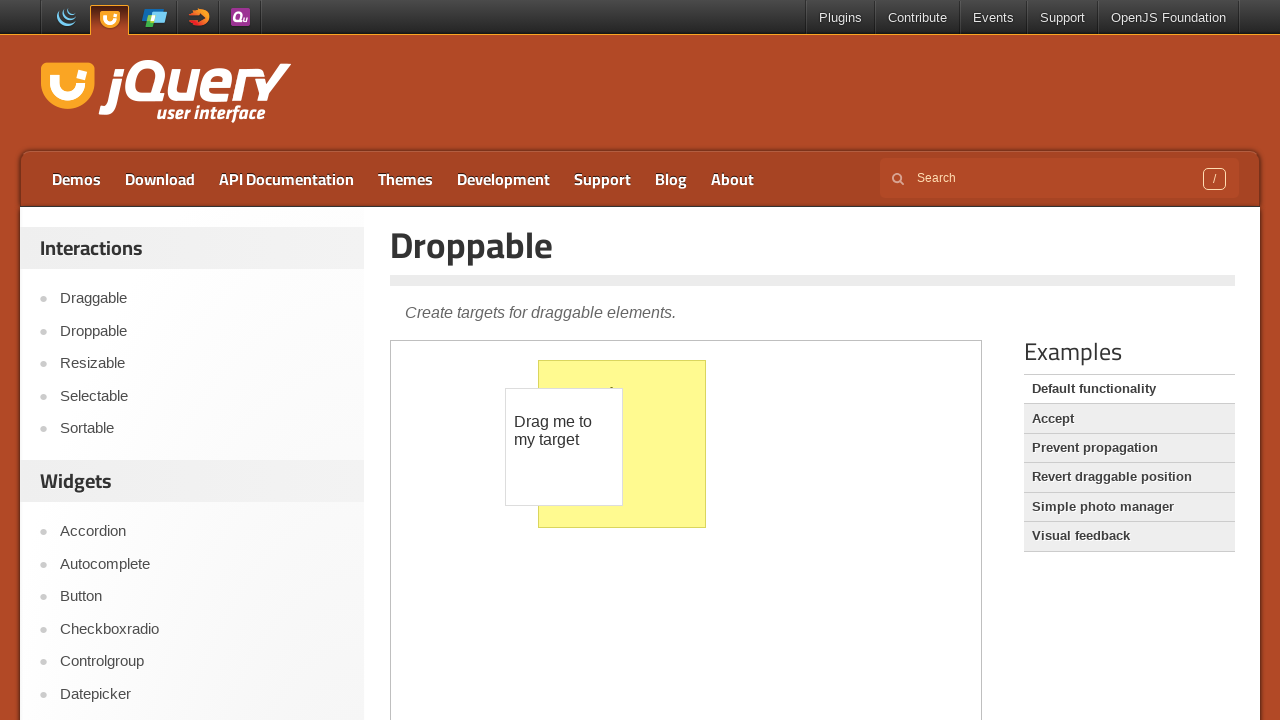

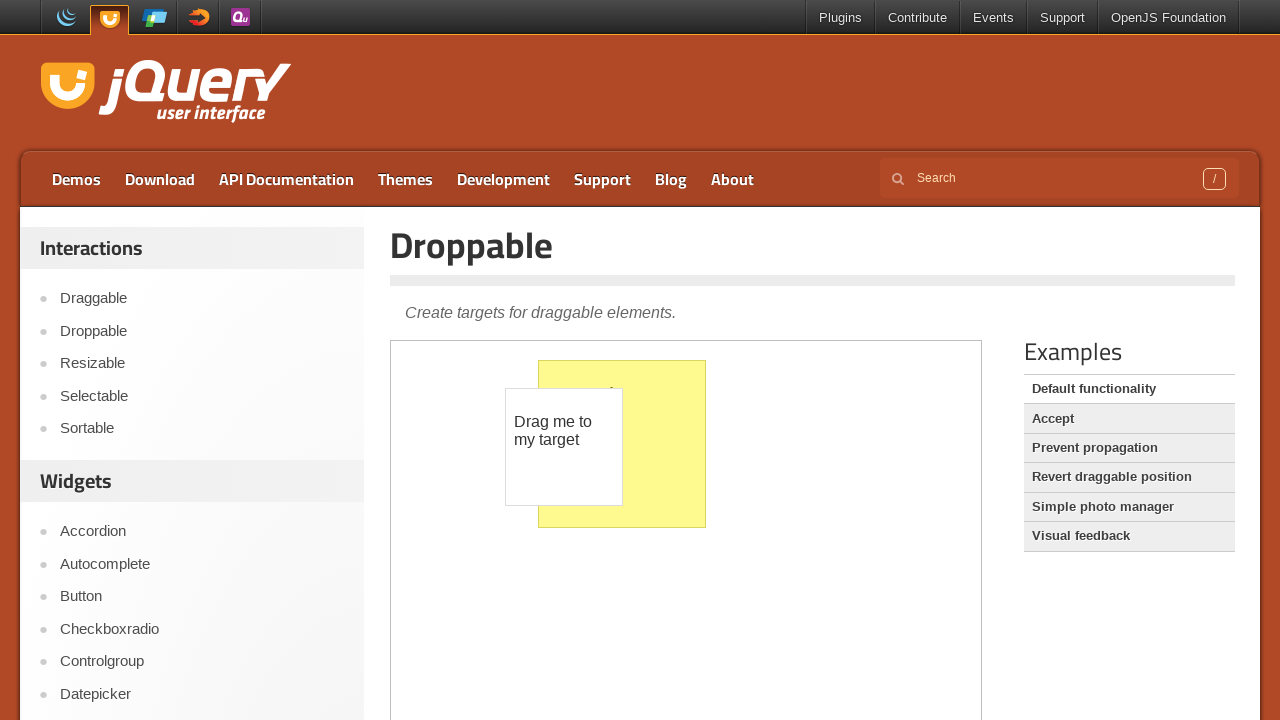